Tests that edits are saved when the input loses focus (blur event)

Starting URL: https://demo.playwright.dev/todomvc

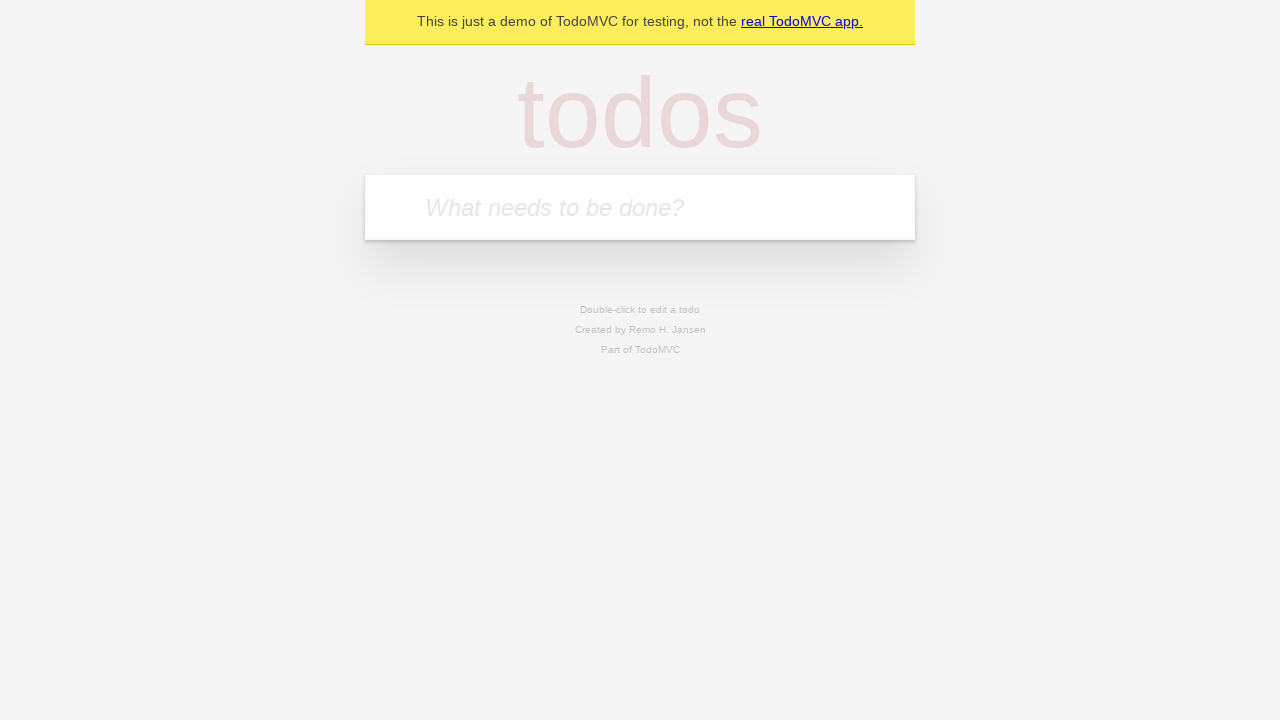

Filled todo input with 'buy some cheese' on internal:attr=[placeholder="What needs to be done?"i]
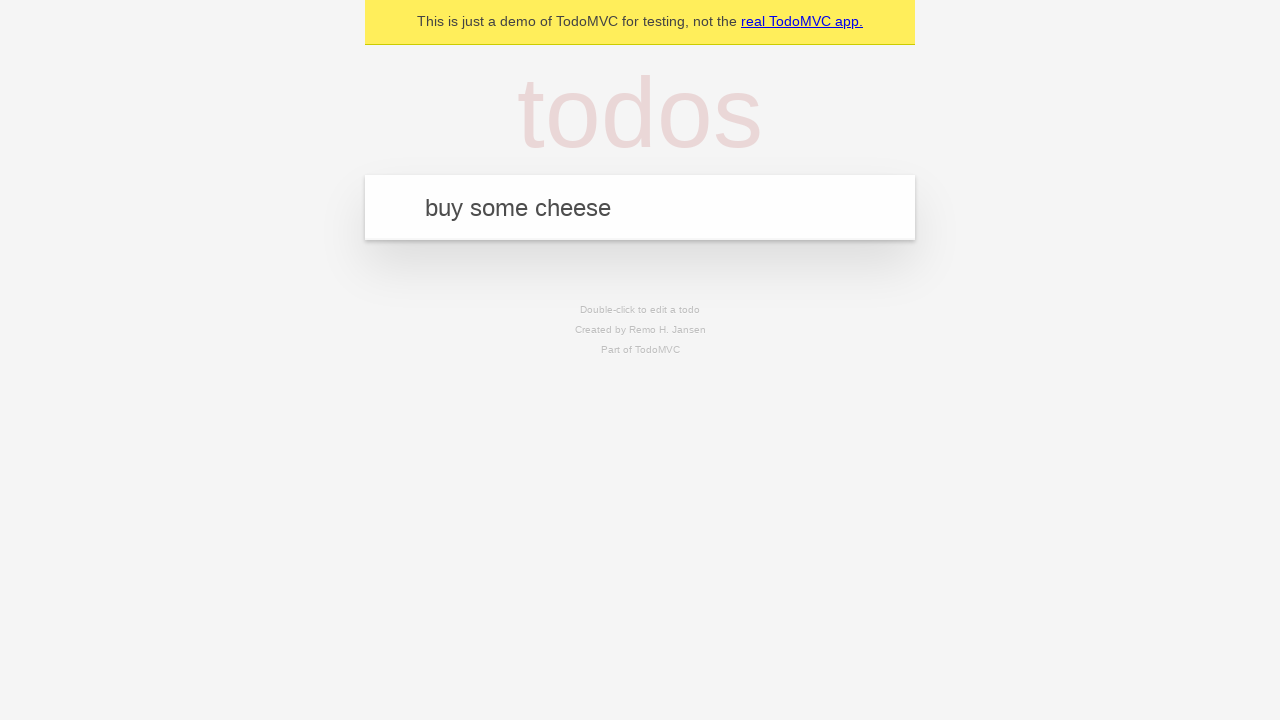

Pressed Enter to create first todo on internal:attr=[placeholder="What needs to be done?"i]
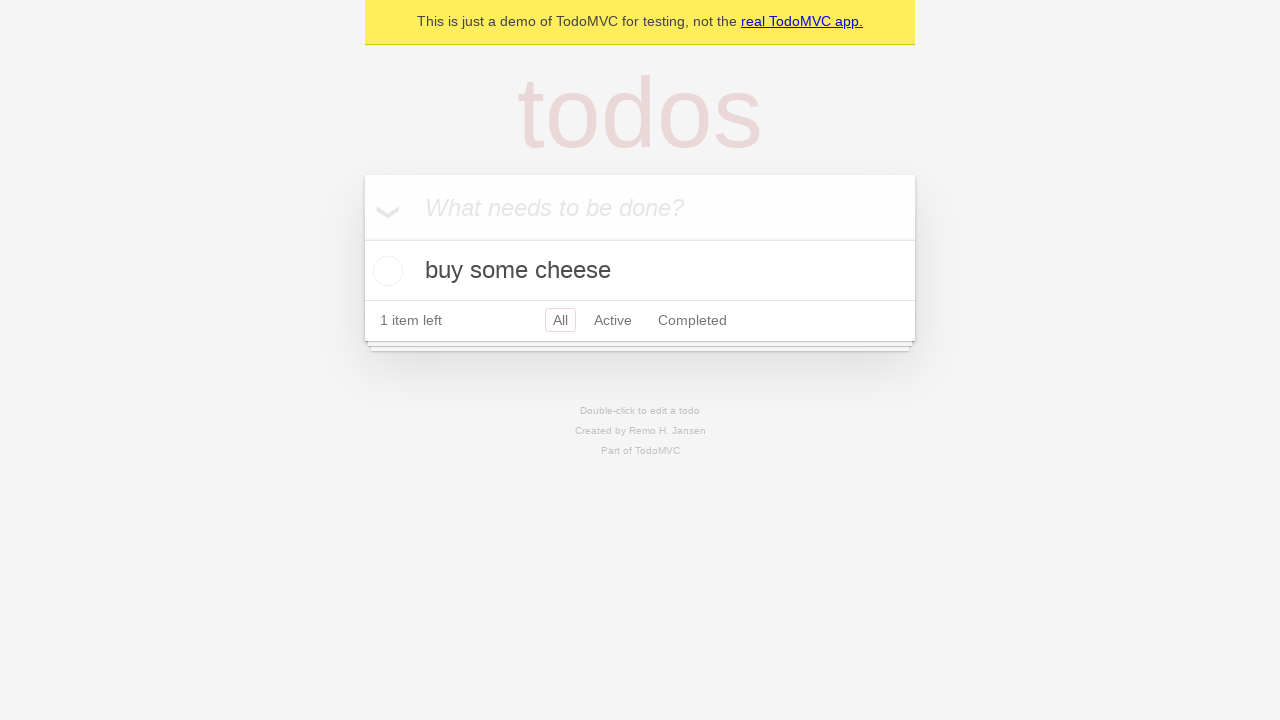

Filled todo input with 'feed the cat' on internal:attr=[placeholder="What needs to be done?"i]
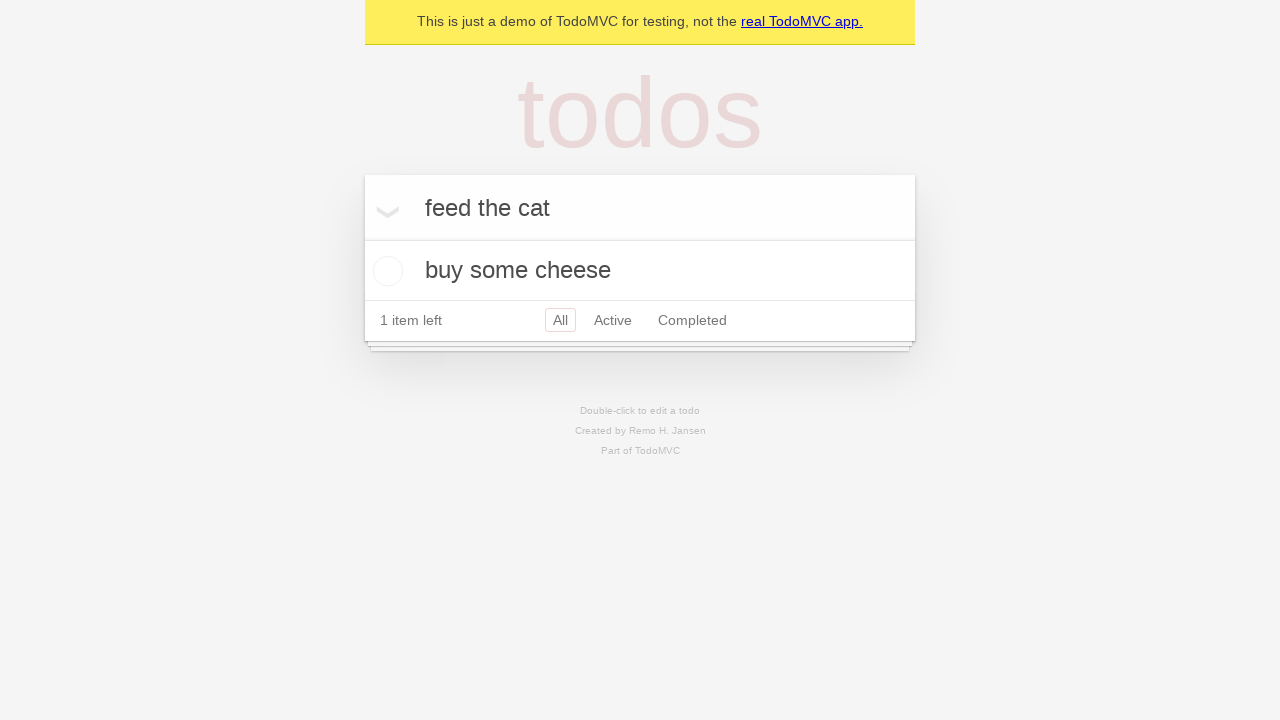

Pressed Enter to create second todo on internal:attr=[placeholder="What needs to be done?"i]
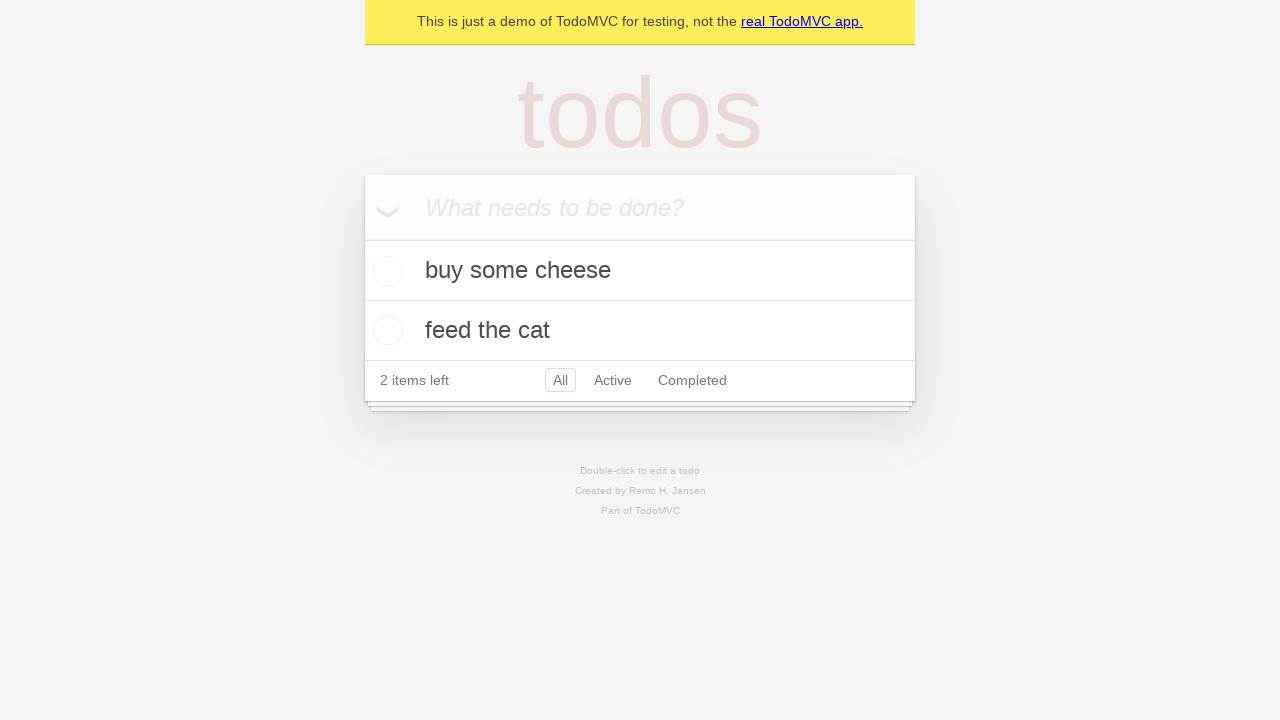

Filled todo input with 'book a doctors appointment' on internal:attr=[placeholder="What needs to be done?"i]
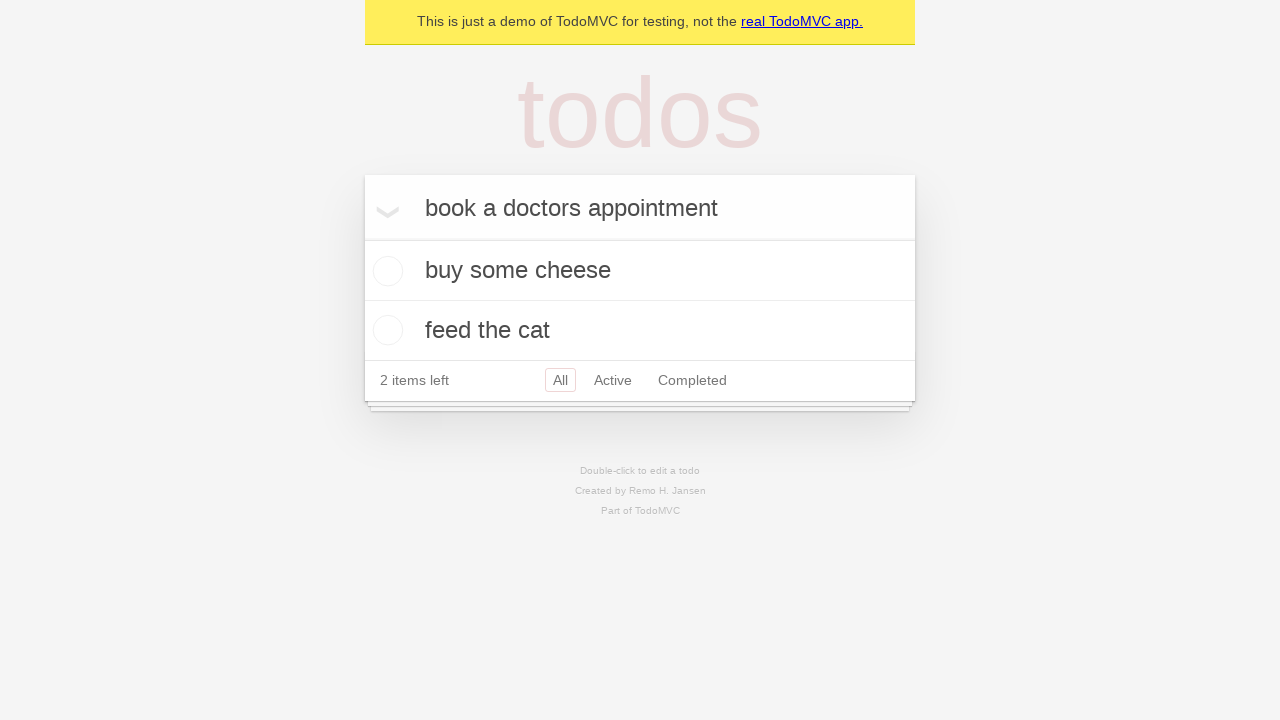

Pressed Enter to create third todo on internal:attr=[placeholder="What needs to be done?"i]
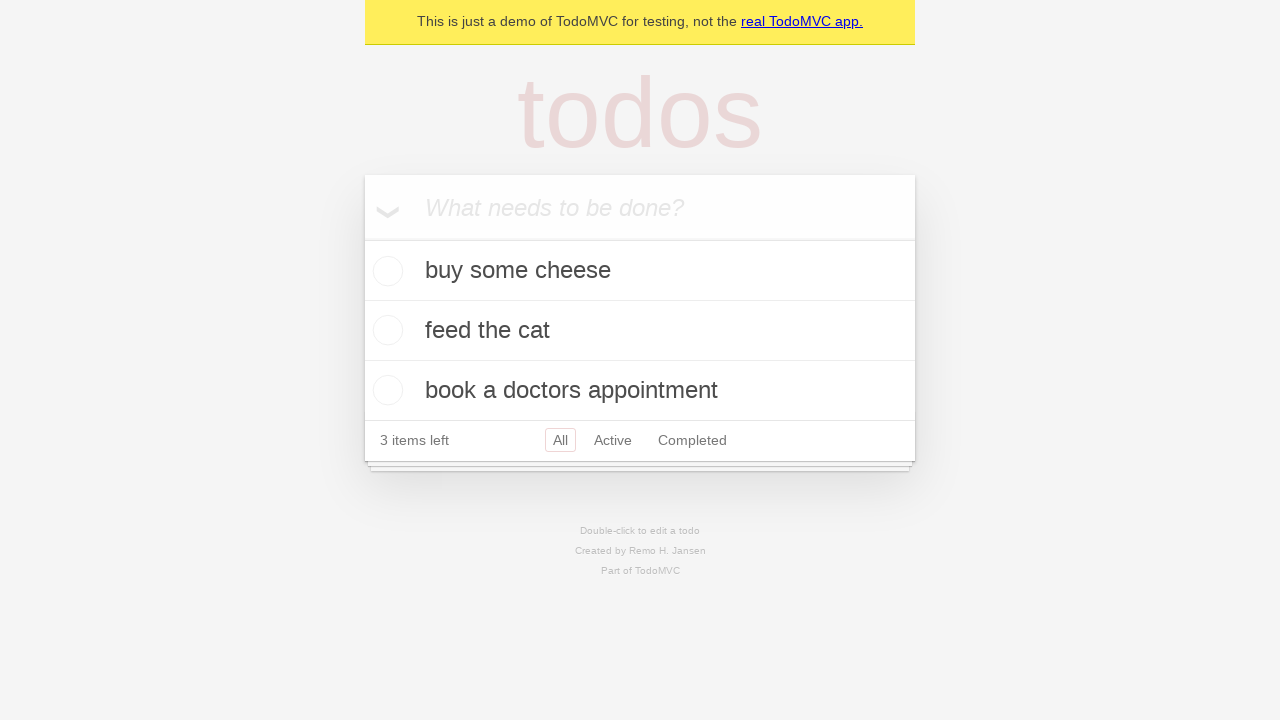

Waited for all 3 todos to be rendered
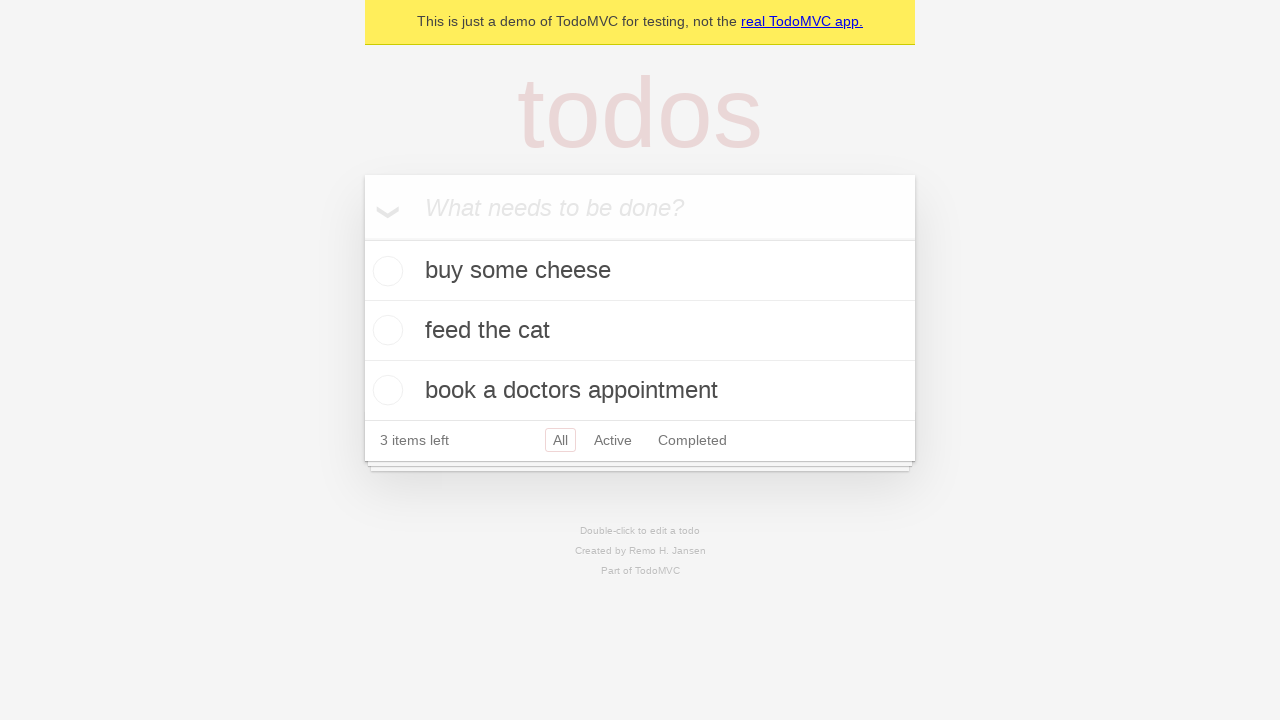

Double-clicked second todo to enter edit mode at (640, 331) on internal:testid=[data-testid="todo-item"s] >> nth=1
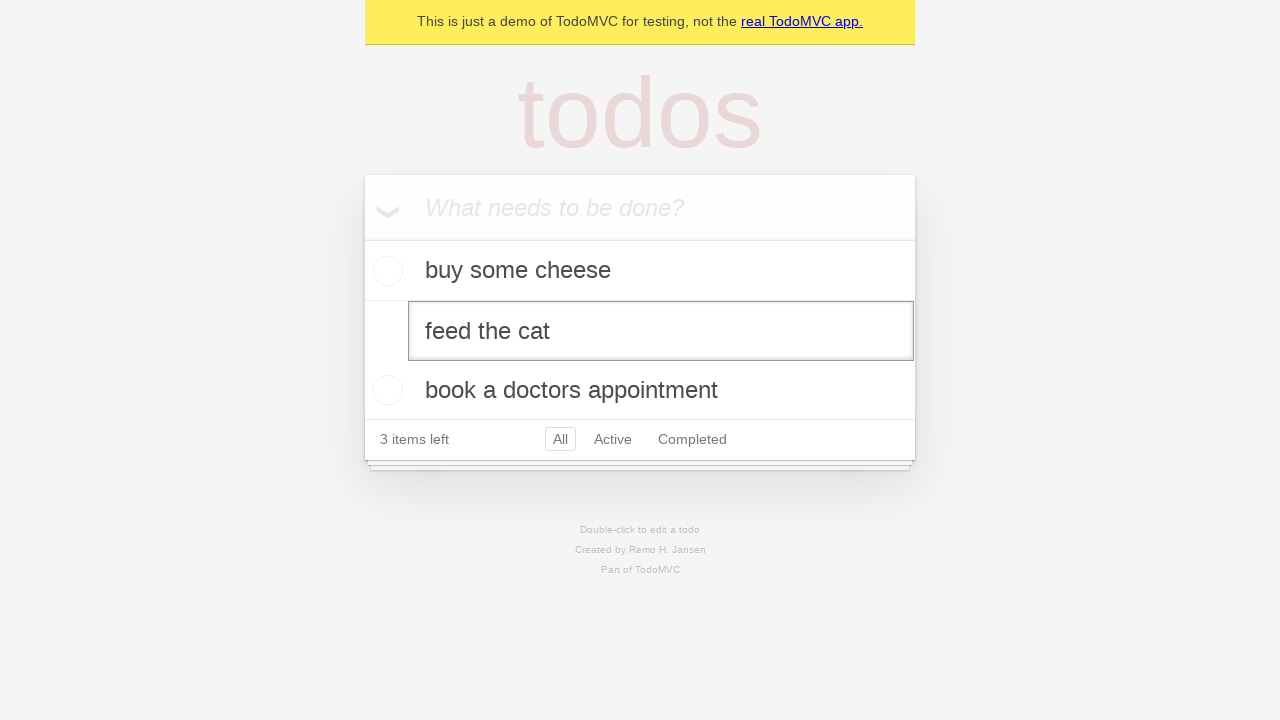

Filled edit textbox with 'buy some sausages' on internal:testid=[data-testid="todo-item"s] >> nth=1 >> internal:role=textbox[nam
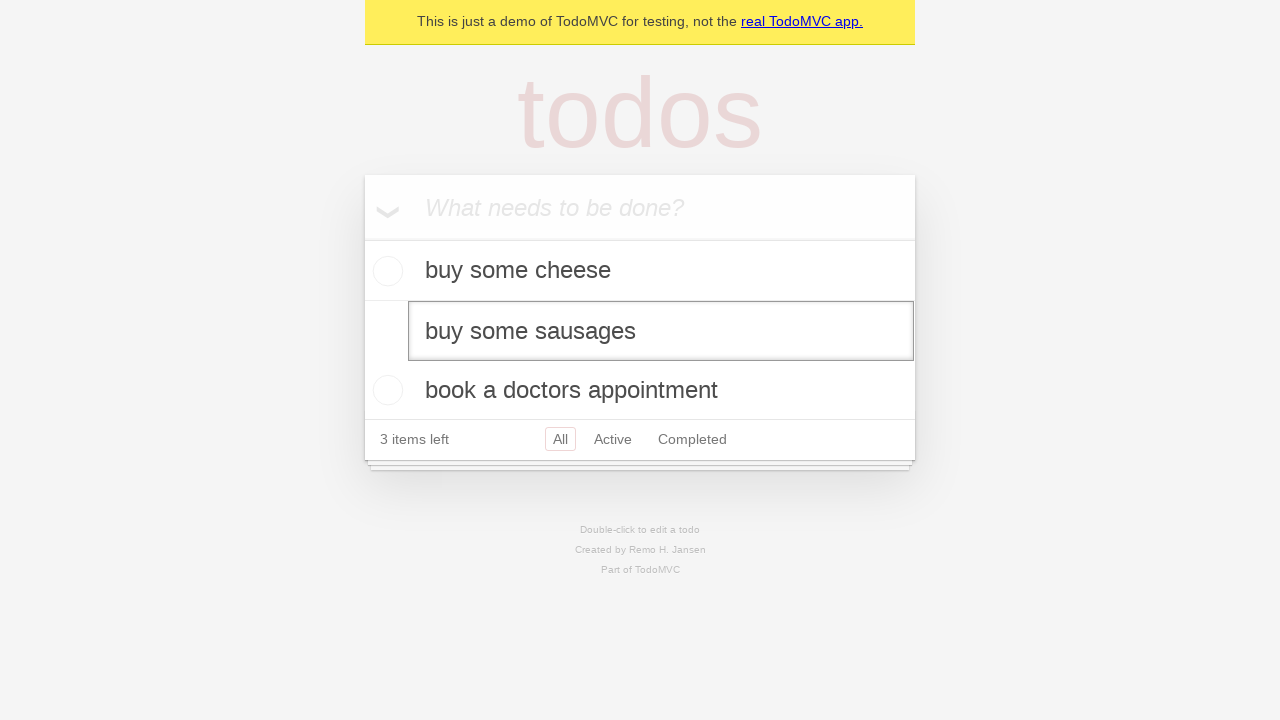

Dispatched blur event to save edits
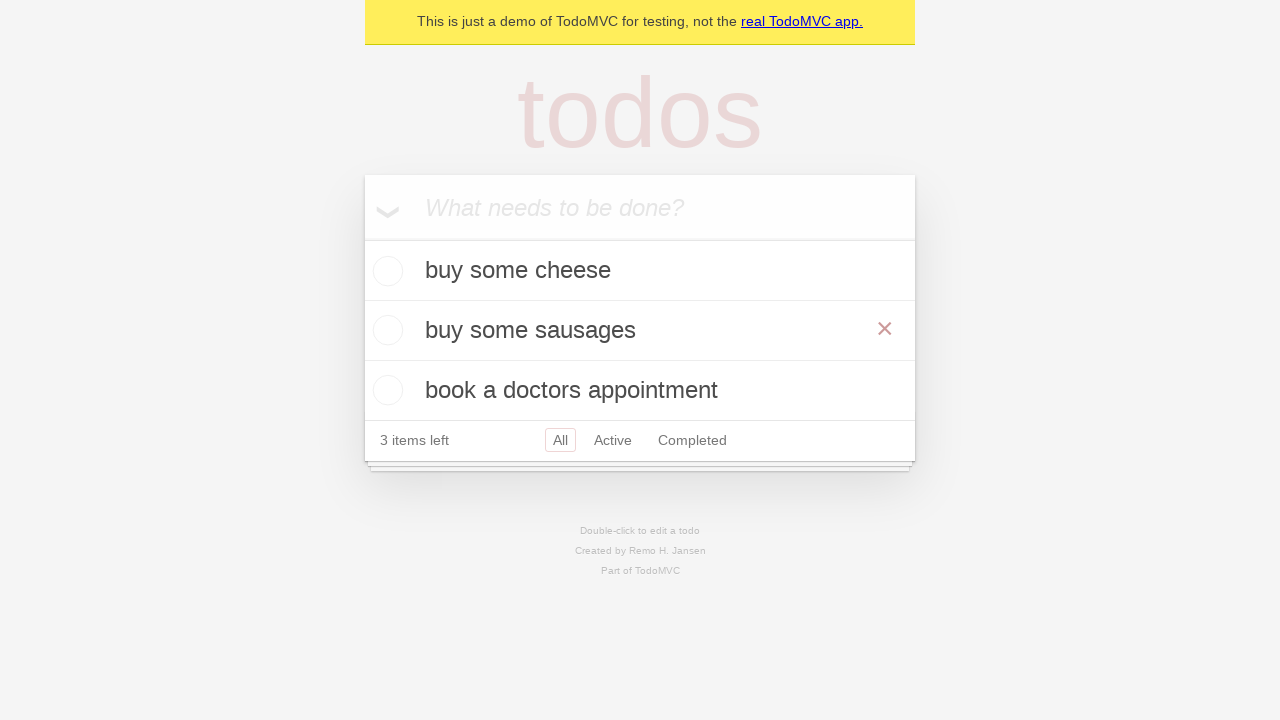

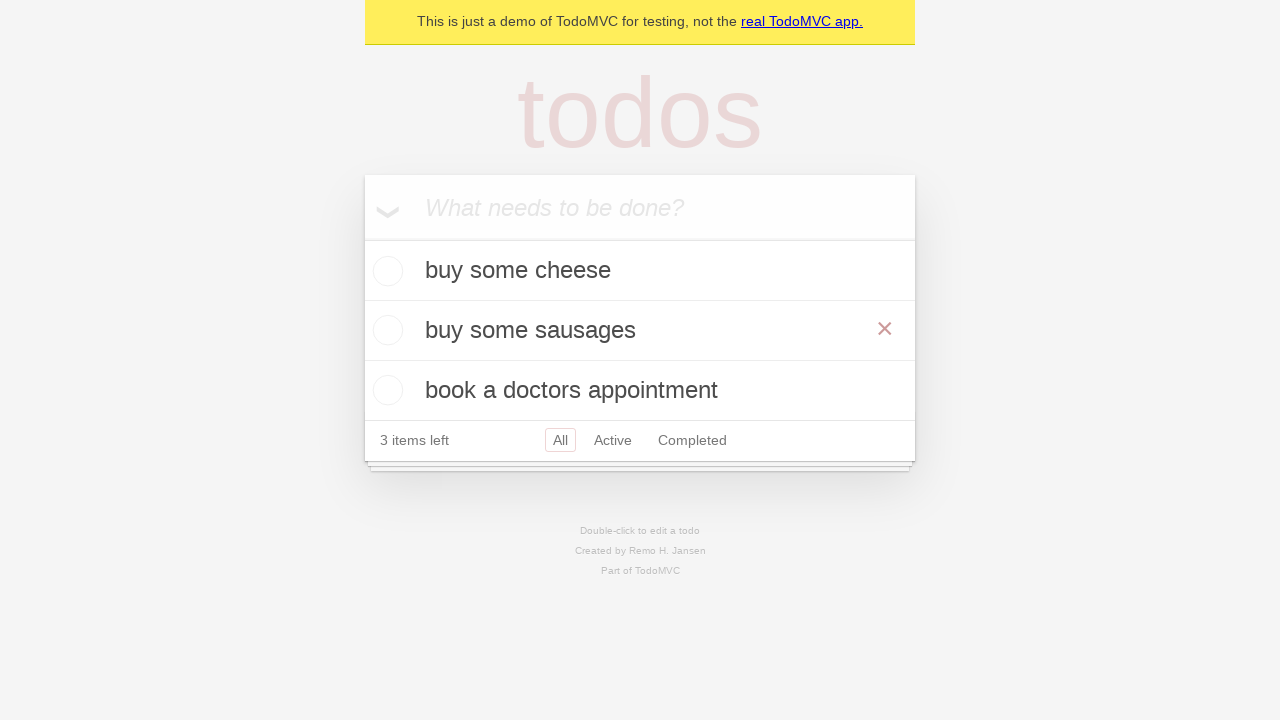